Tests dynamic control removal by clicking the Remove button and verifying the success message appears

Starting URL: https://the-internet.herokuapp.com/dynamic_controls

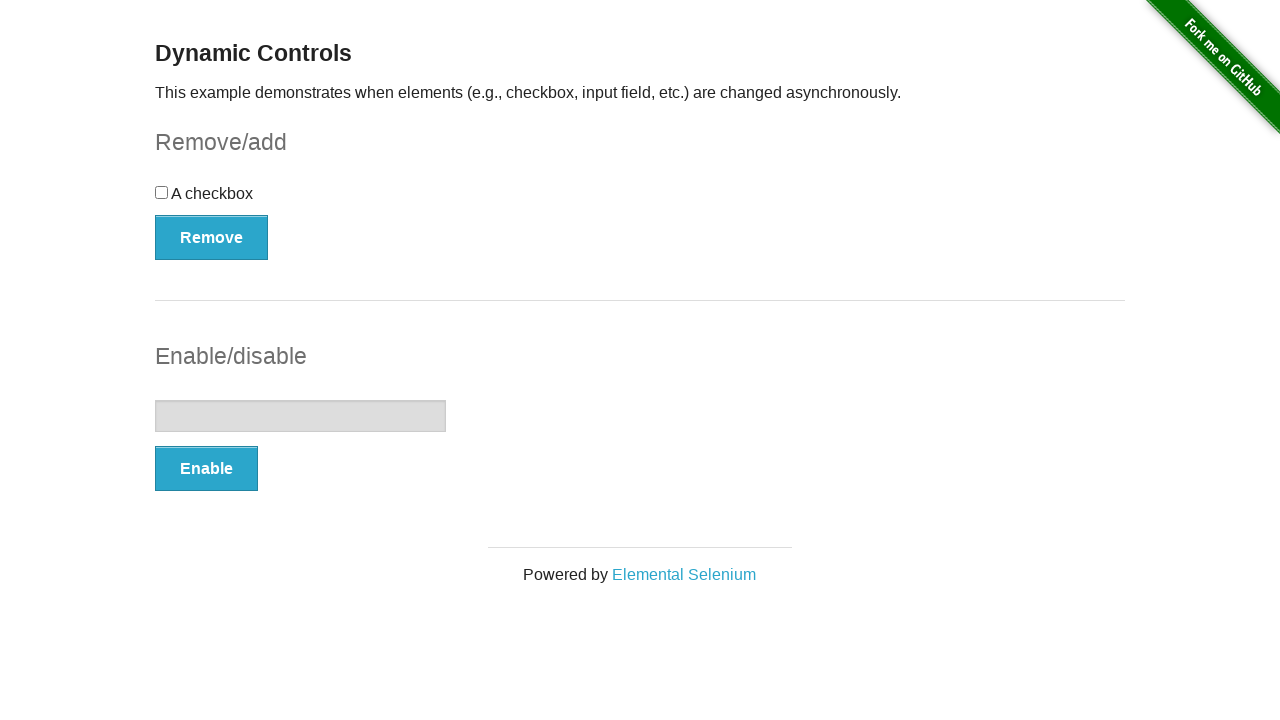

Navigated to dynamic controls page
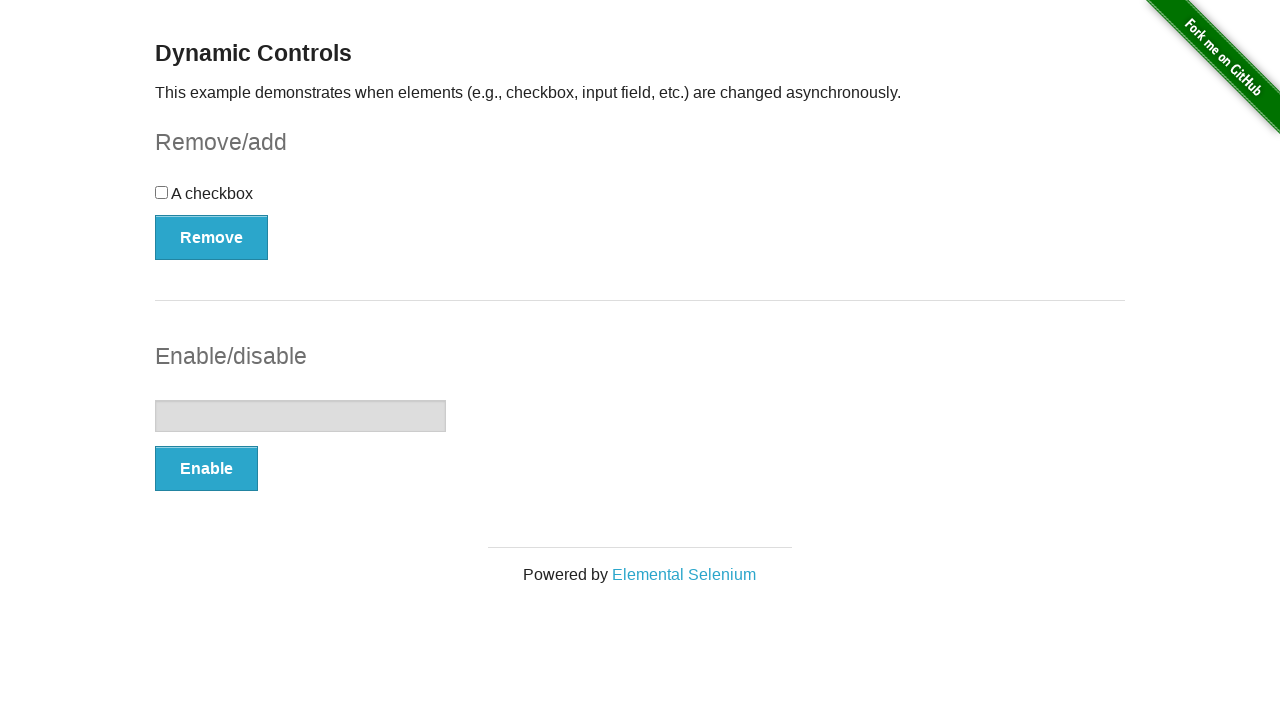

Clicked the Remove button at (212, 237) on button:has-text('Remove')
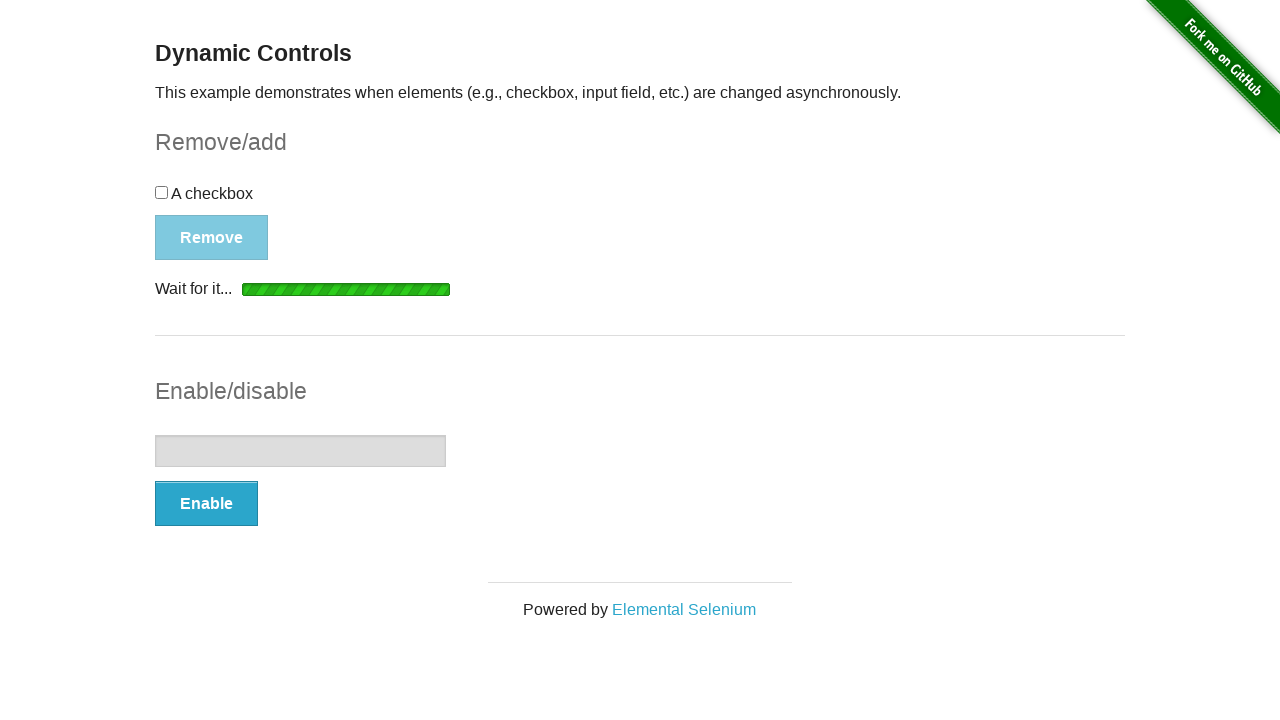

Verified success message 'It's gone!' appeared
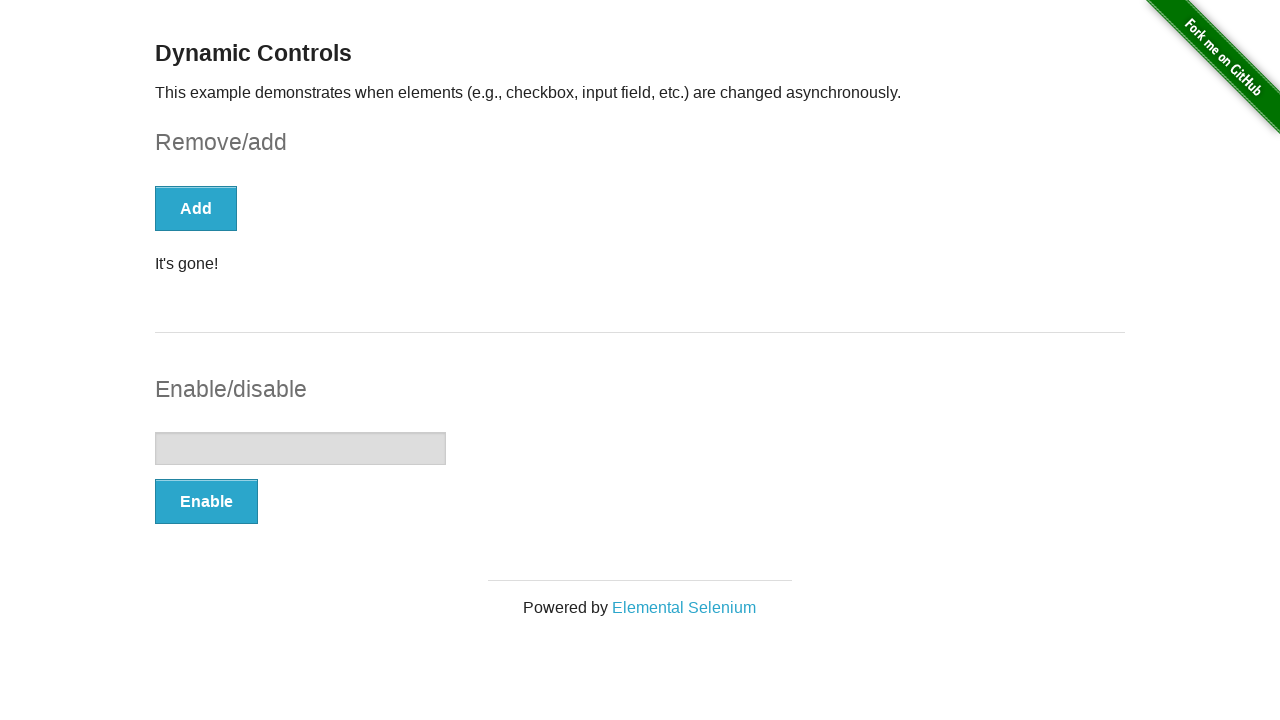

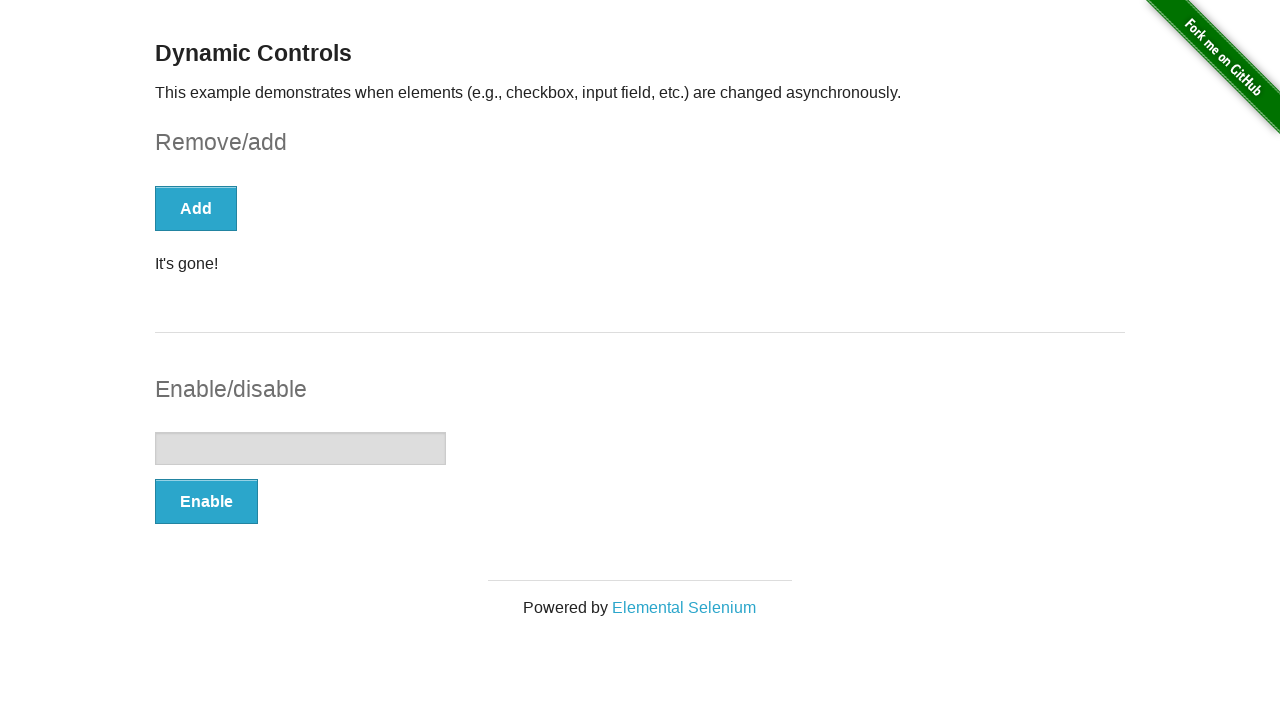